Tests dynamic loading time by clicking start button and verifying the content loads within acceptable time

Starting URL: https://the-internet.herokuapp.com/dynamic_loading/2

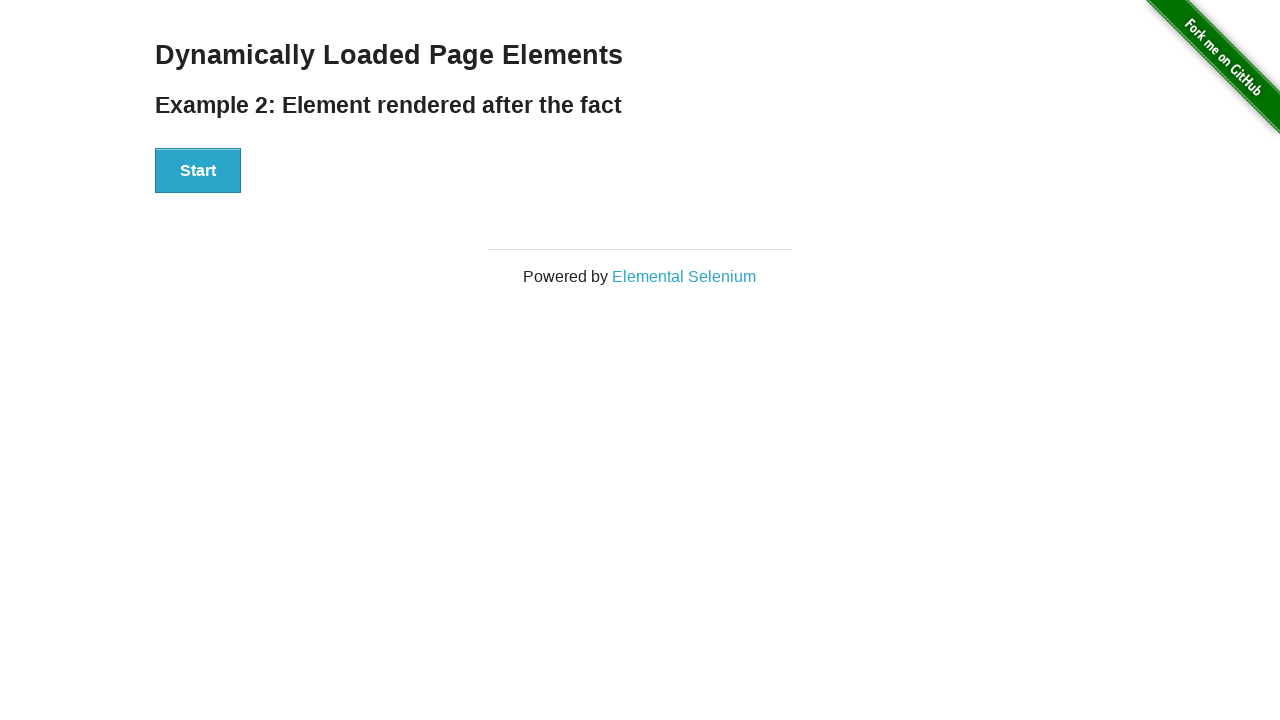

Navigated to dynamic loading test page
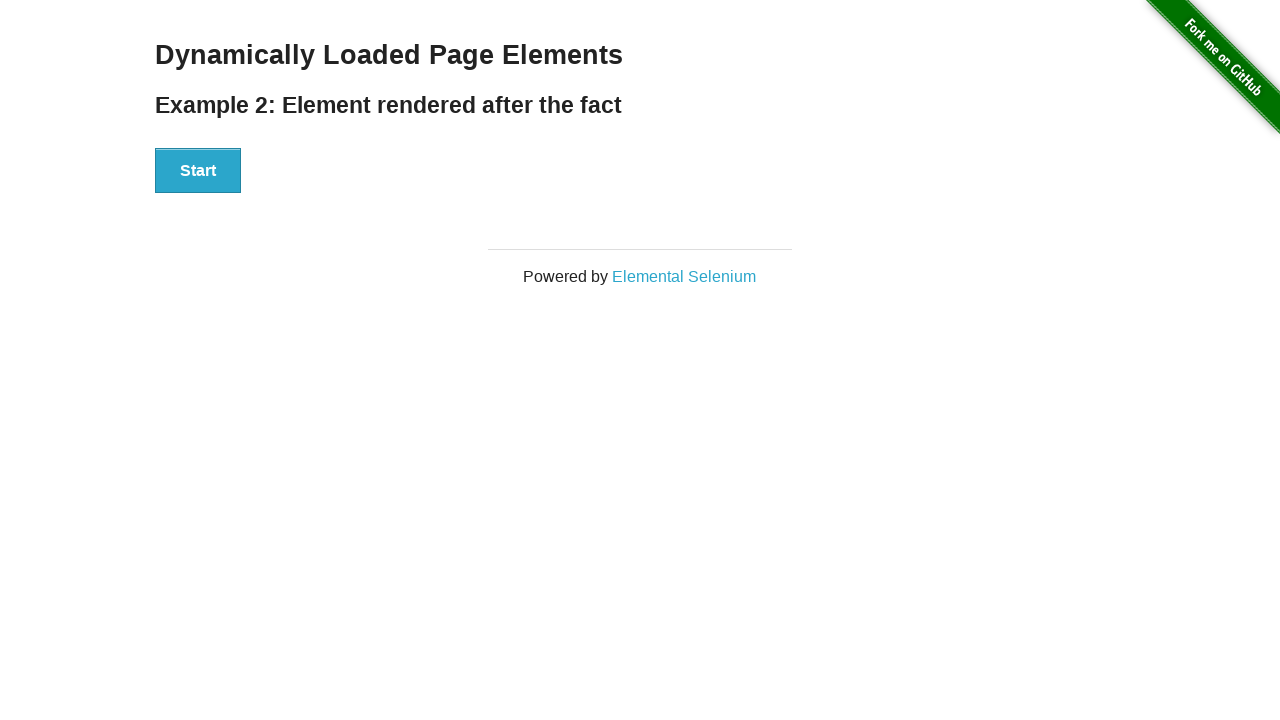

Clicked start button to begin loading test at (198, 171) on #start button
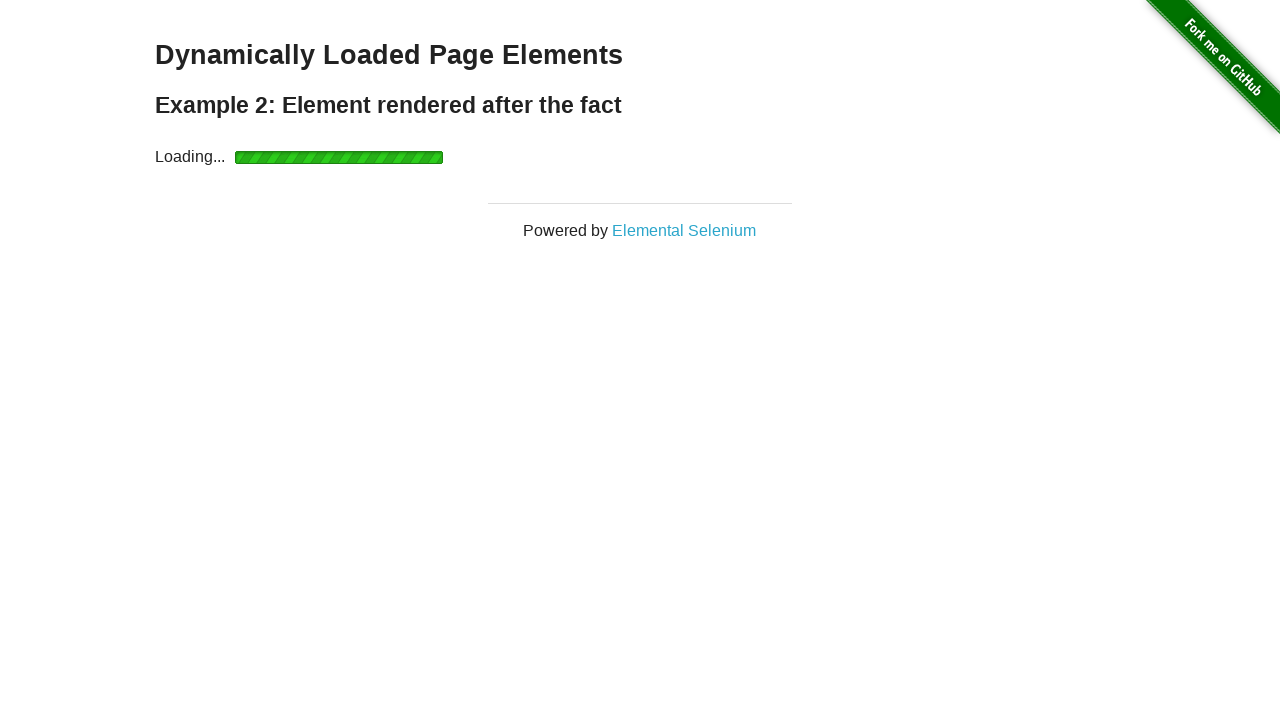

Content loaded successfully and finish message appeared
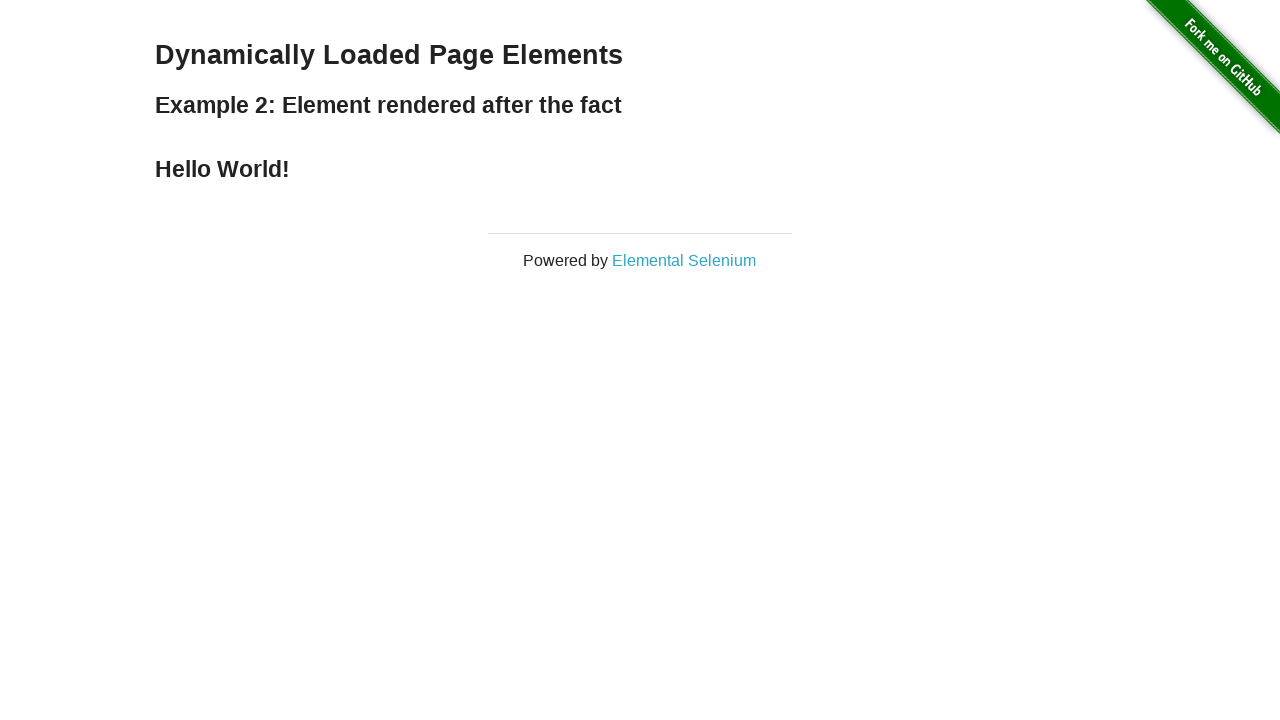

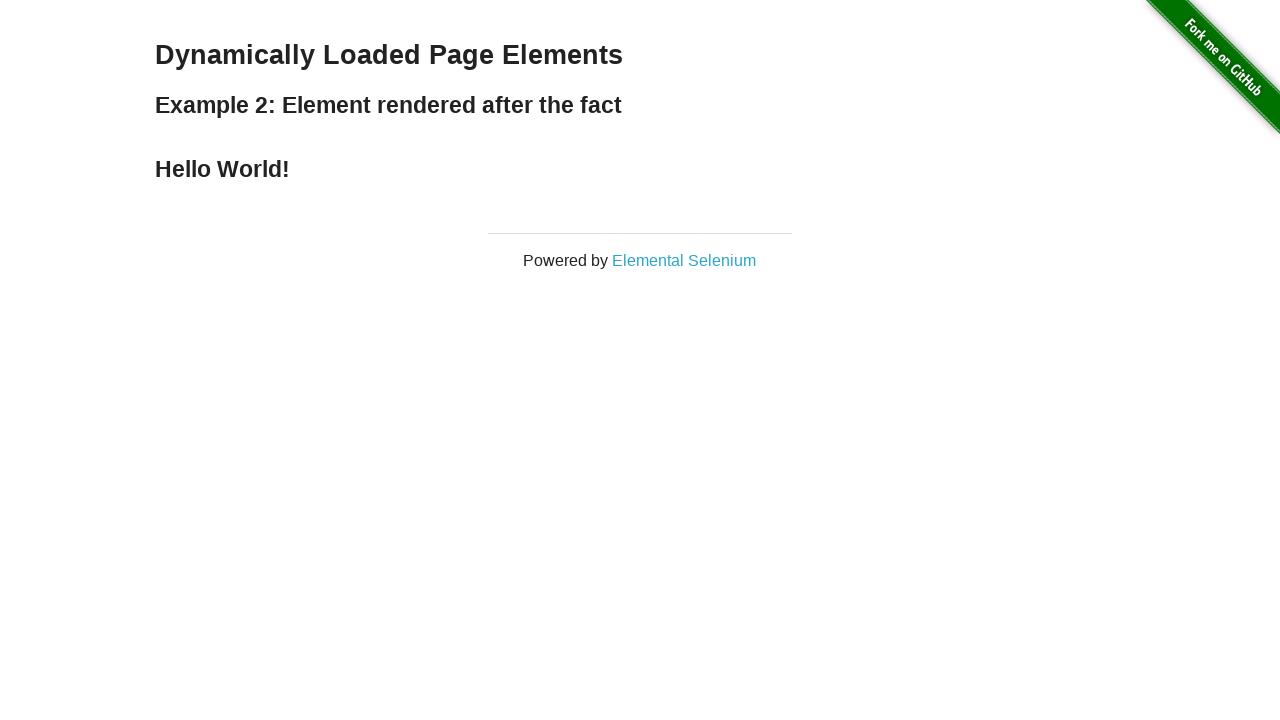